Verifies that the OrangeHRM login page loads correctly by checking the page title and URL

Starting URL: https://opensource-demo.orangehrmlive.com/

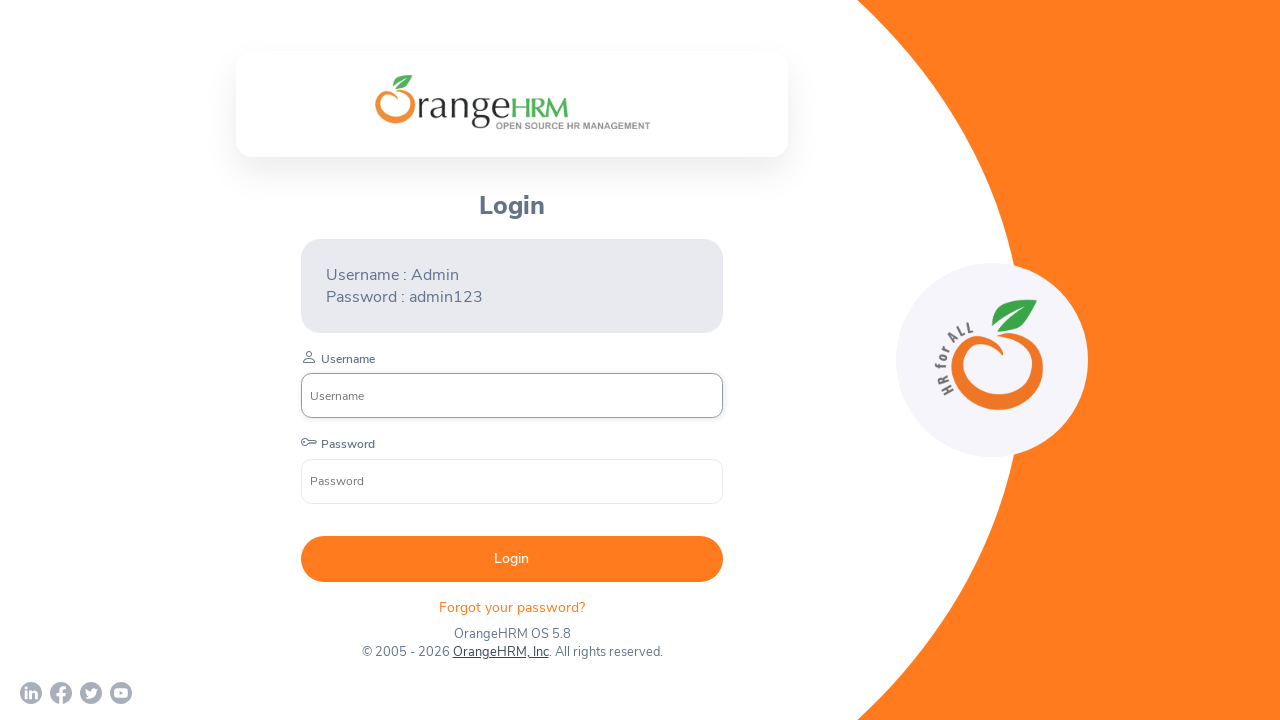

Retrieved page title
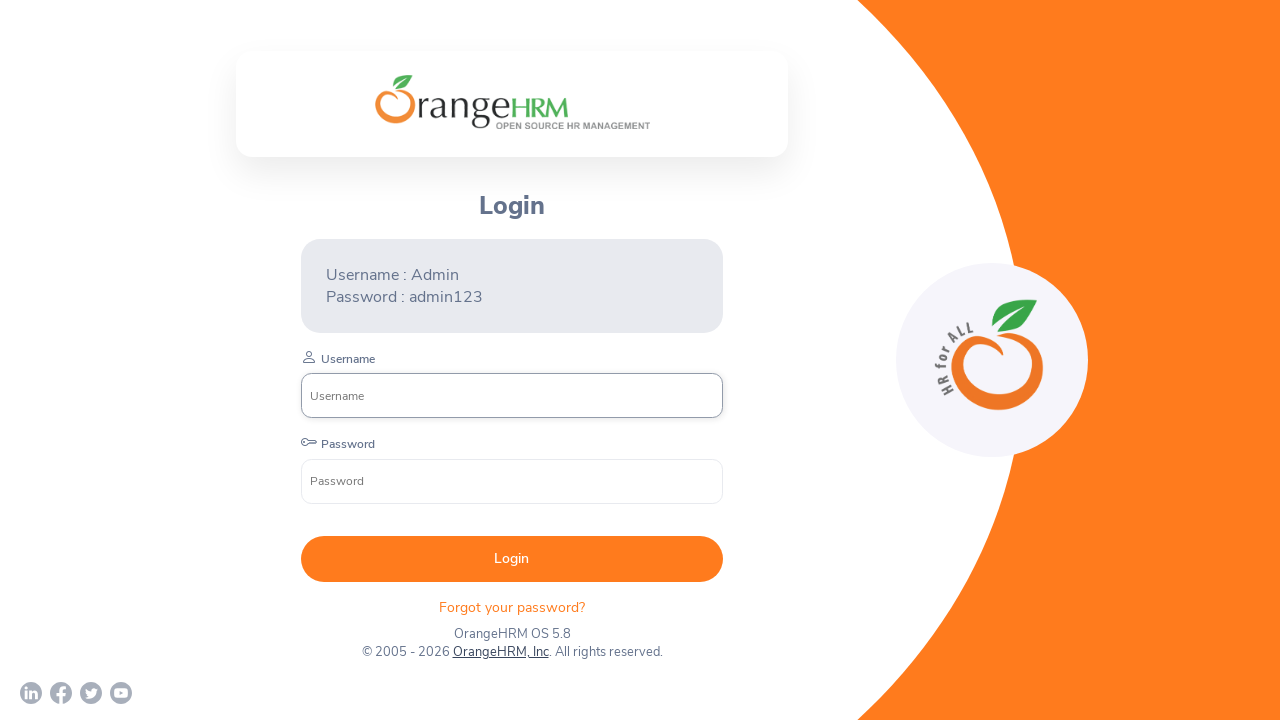

Verified page title is 'OrangeHRM'
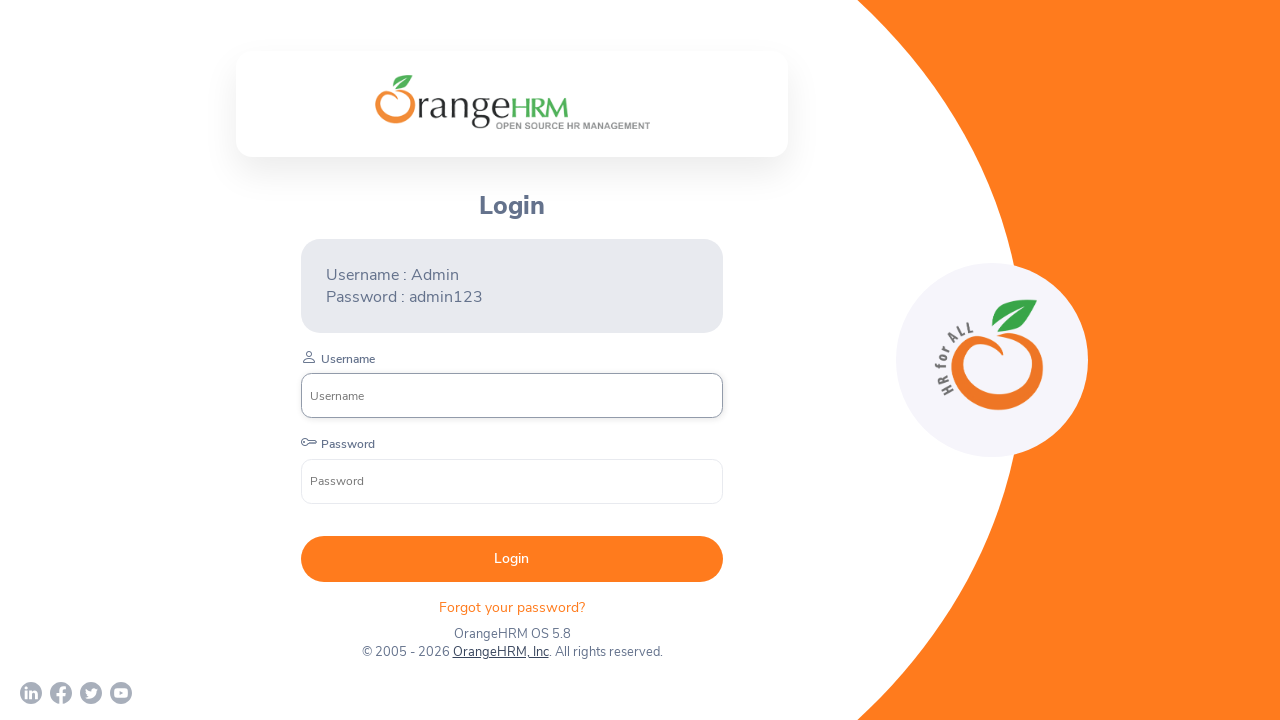

Retrieved current page URL
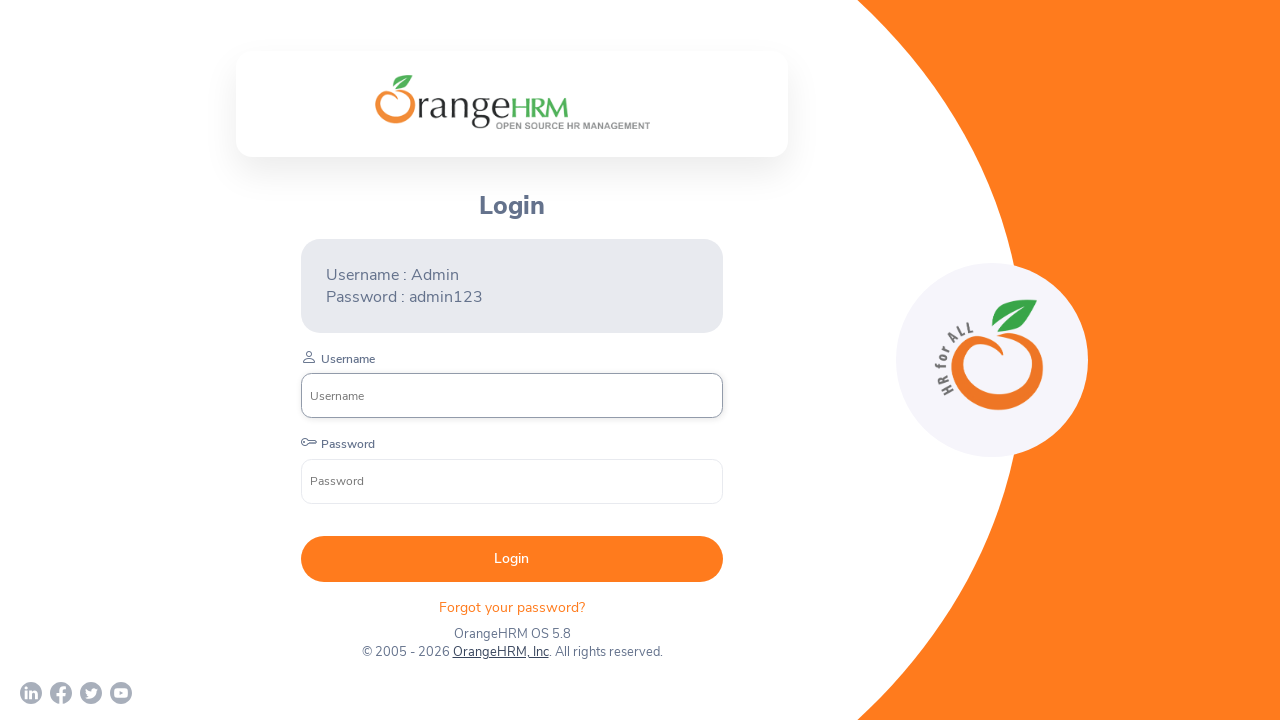

Verified URL contains '/login'
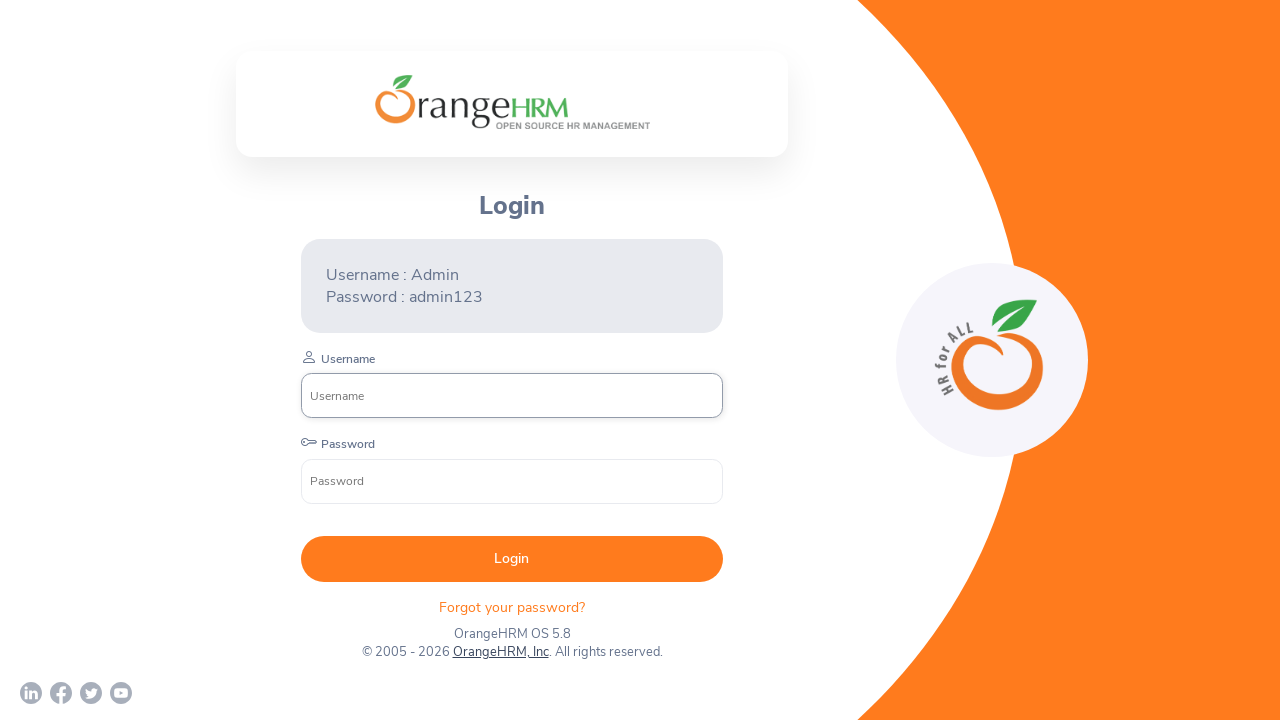

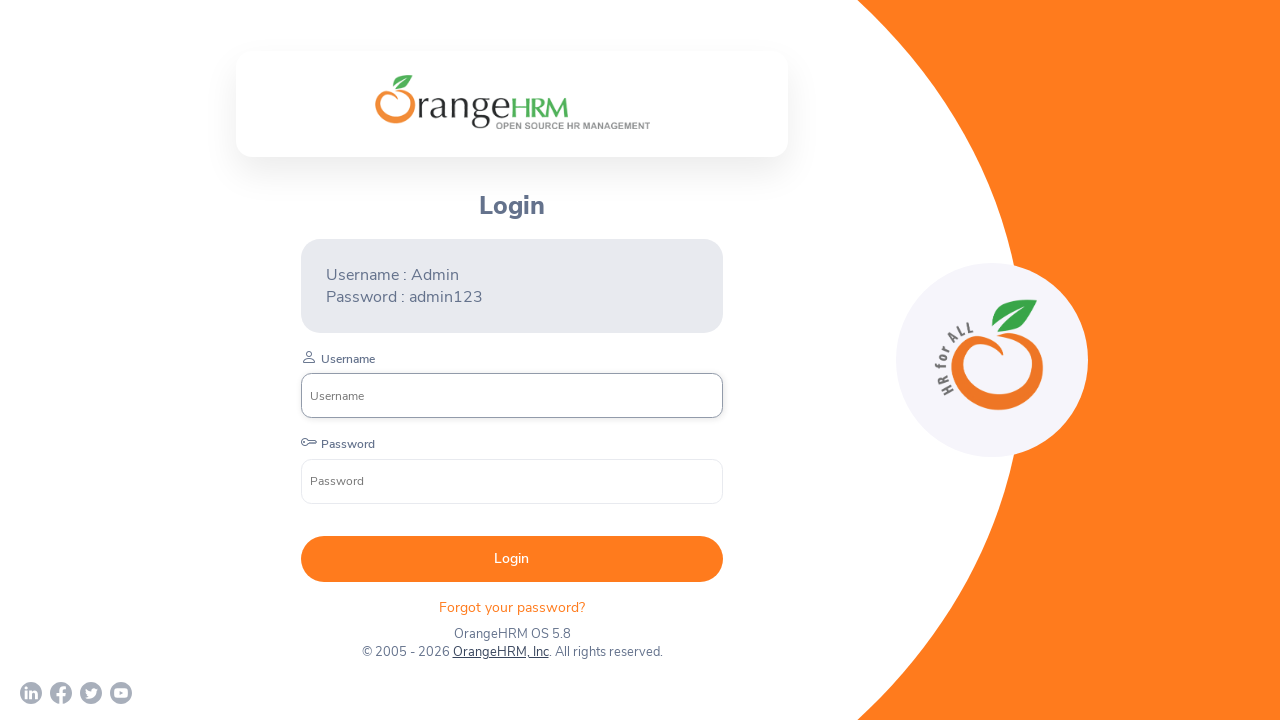